Tests the SpiceJet flight search form by clicking on the origin field and entering an airport code

Starting URL: https://www.spicejet.com/

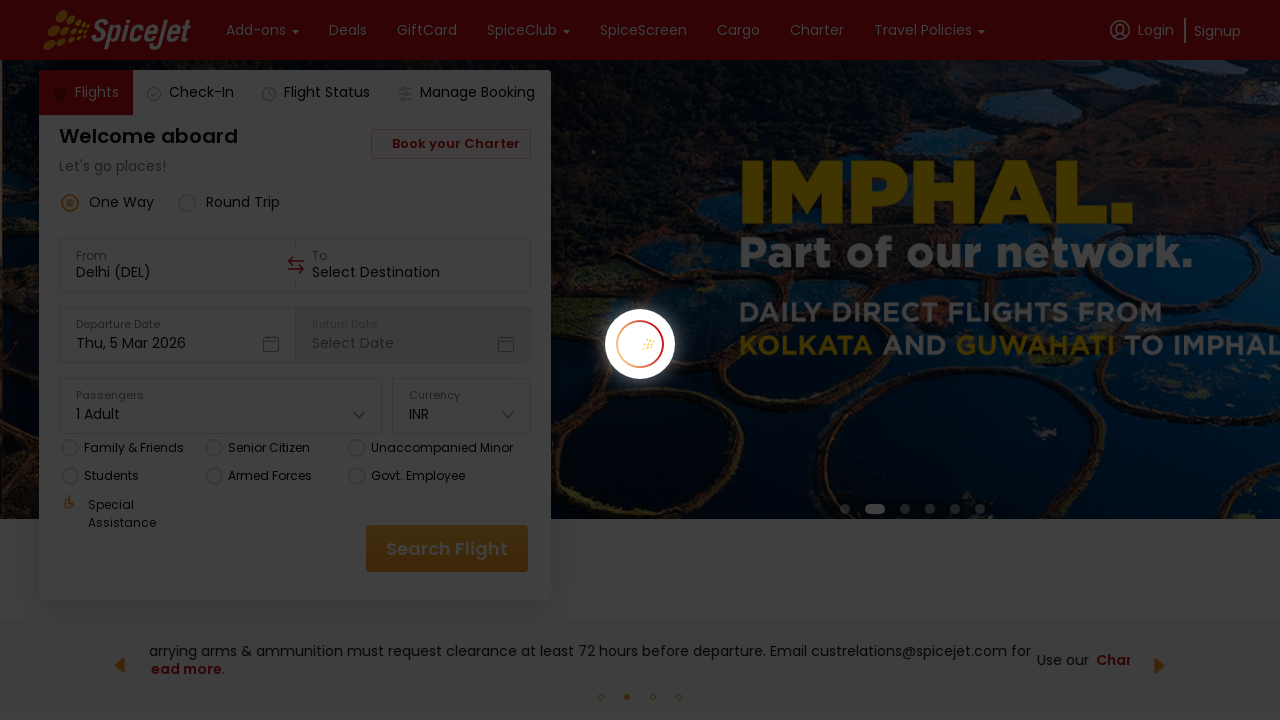

Clicked on the origin/from field in SpiceJet flight search form at (178, 278) on xpath=//div[@data-testid='to-testID-origin']/div/div/input
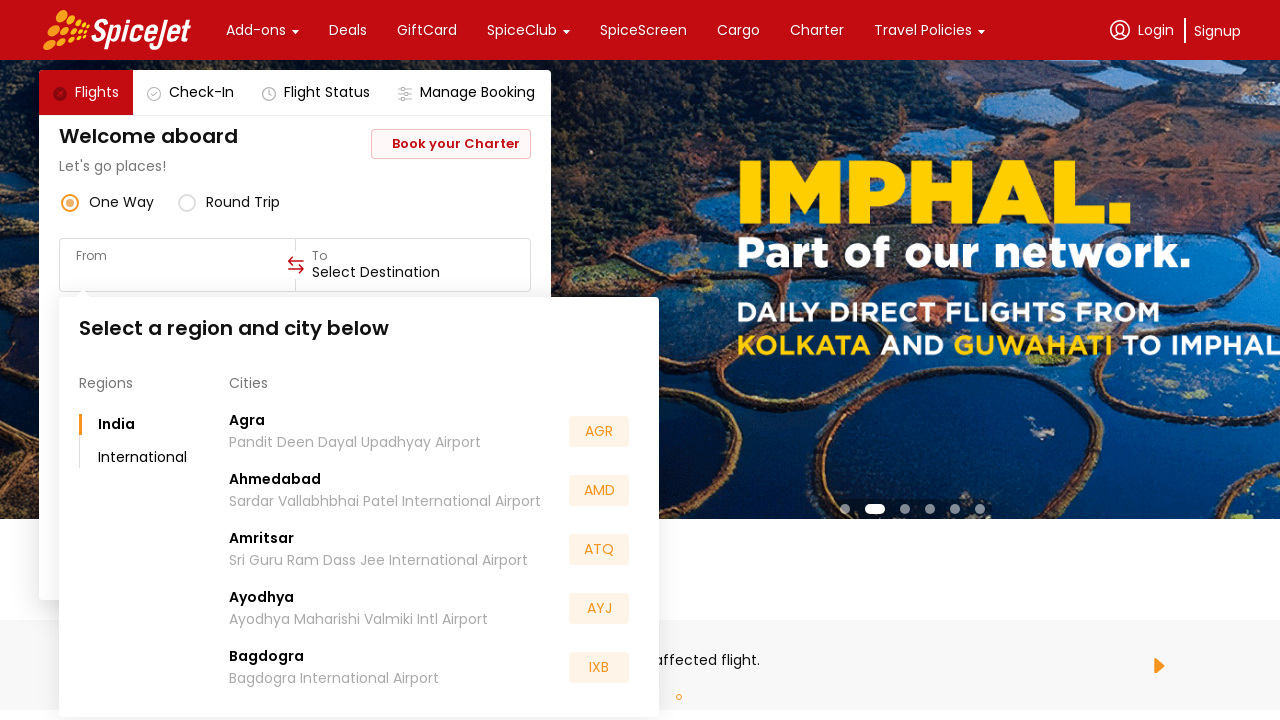

Entered airport code 'BLR' in the origin field on xpath=//div[@data-testid='to-testID-origin']/div/div/input
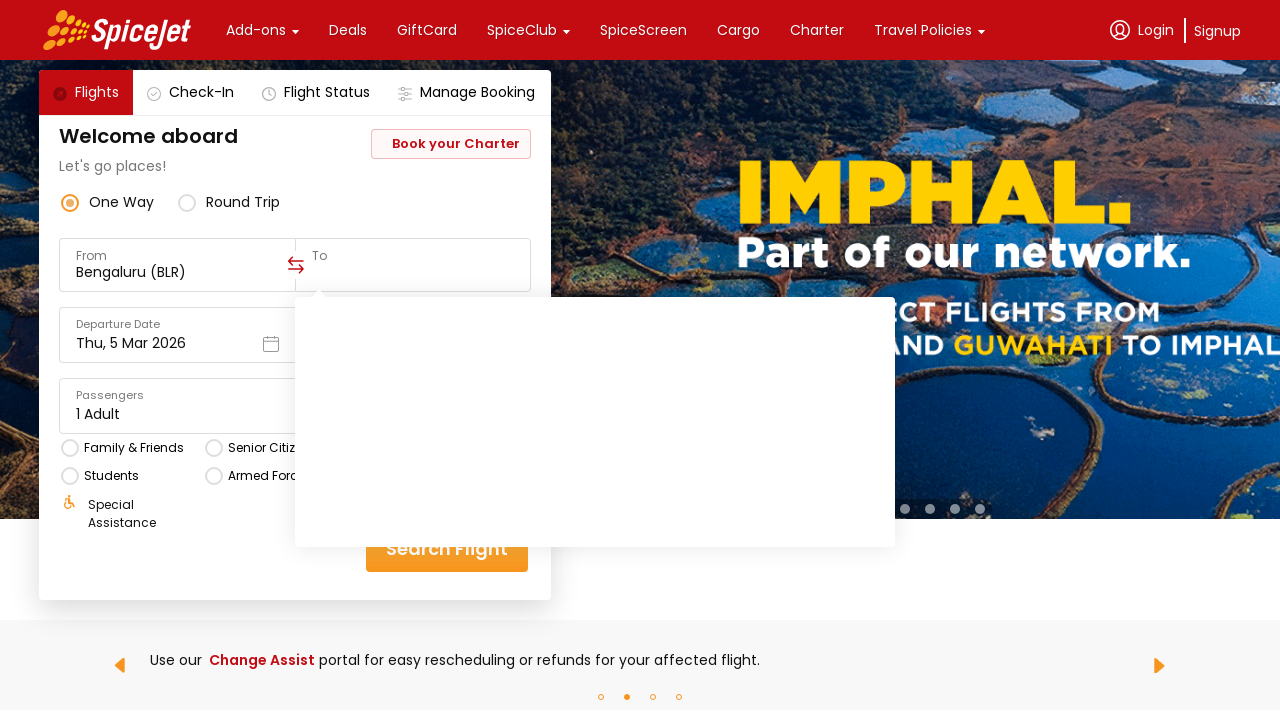

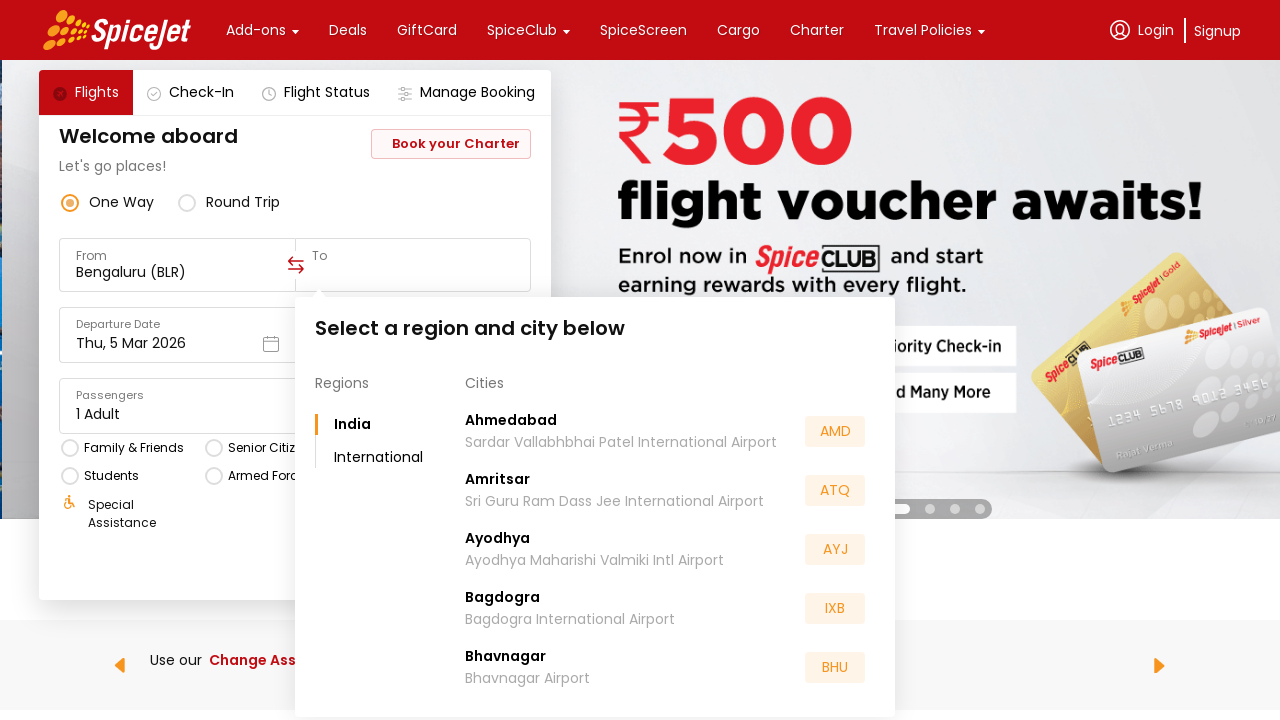